Fills out and submits a practice registration form on DemoQA website, including personal information fields and validates successful submission

Starting URL: https://demoqa.com/automation-practice-form

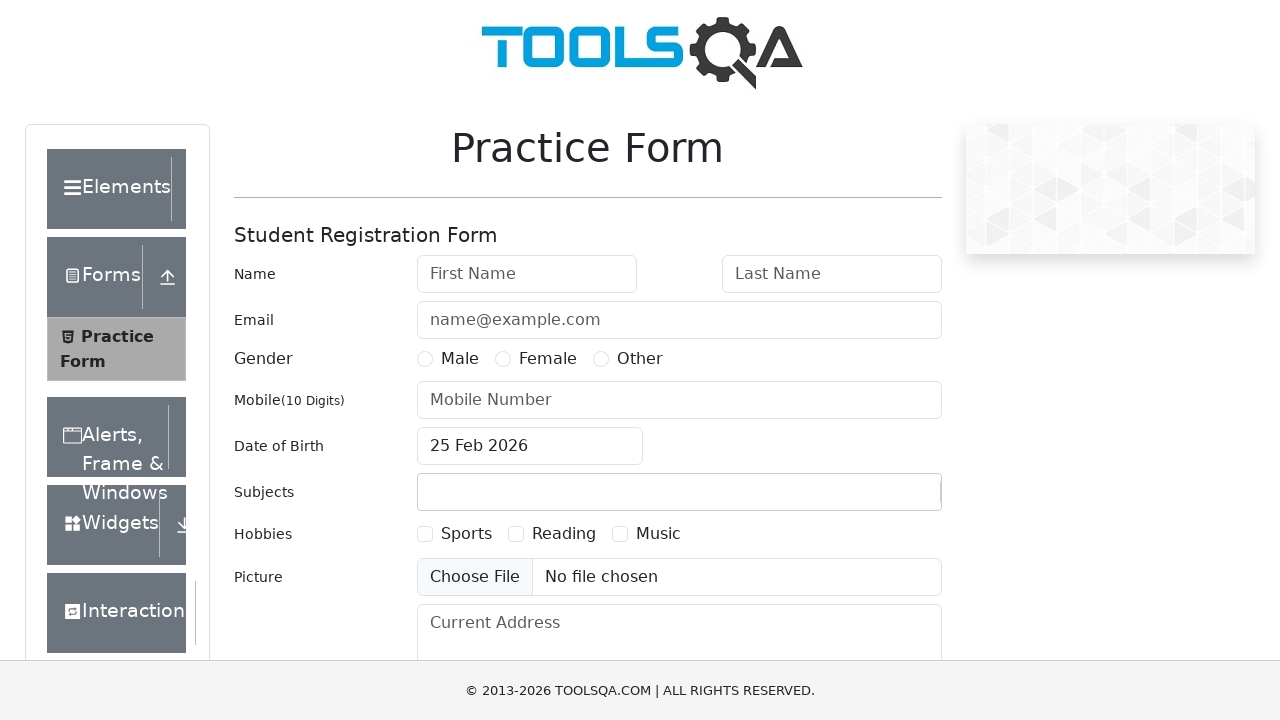

Filled first name field with 'John' on #firstName
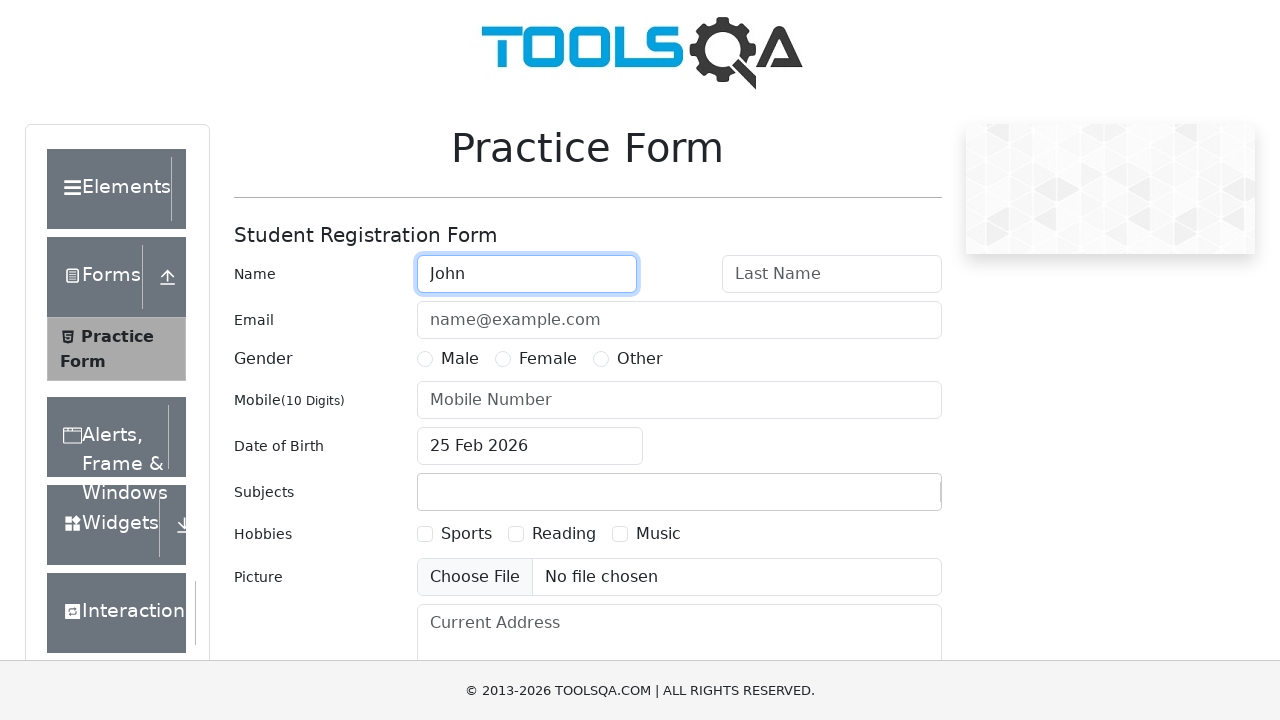

Filled last name field with 'Doe' on #lastName
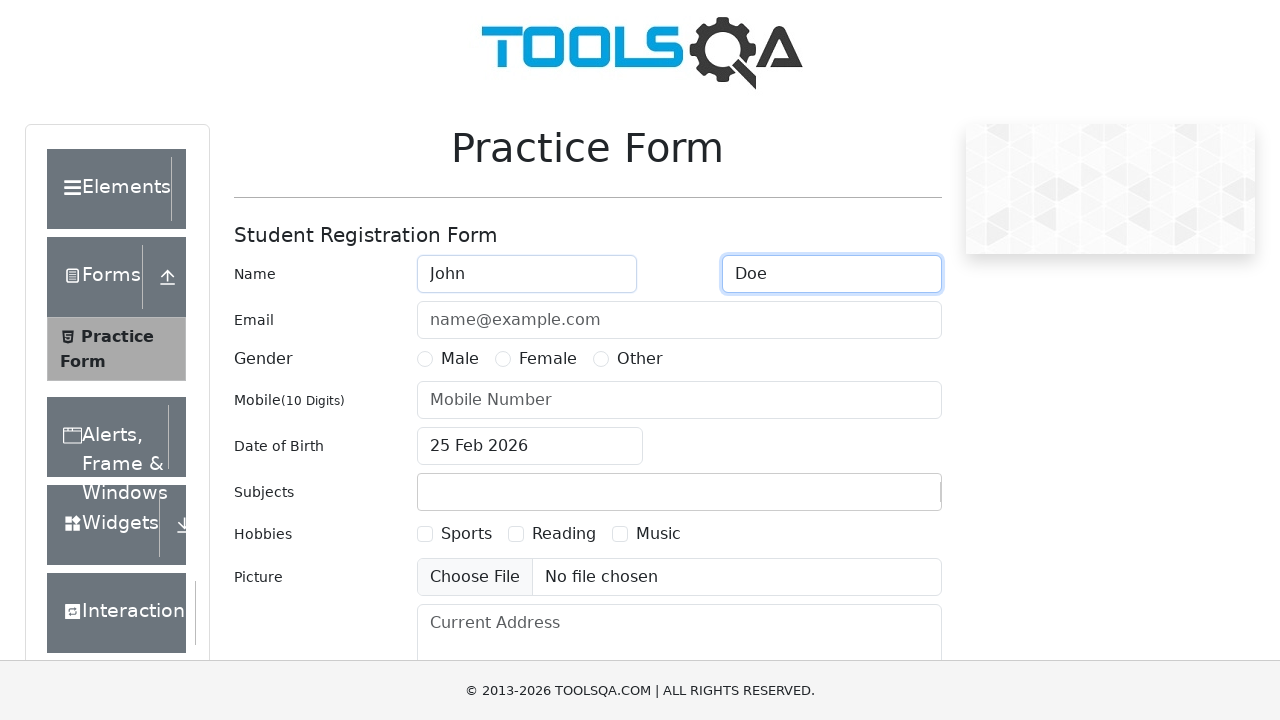

Filled email field with 'john.doe@example.com' on #userEmail
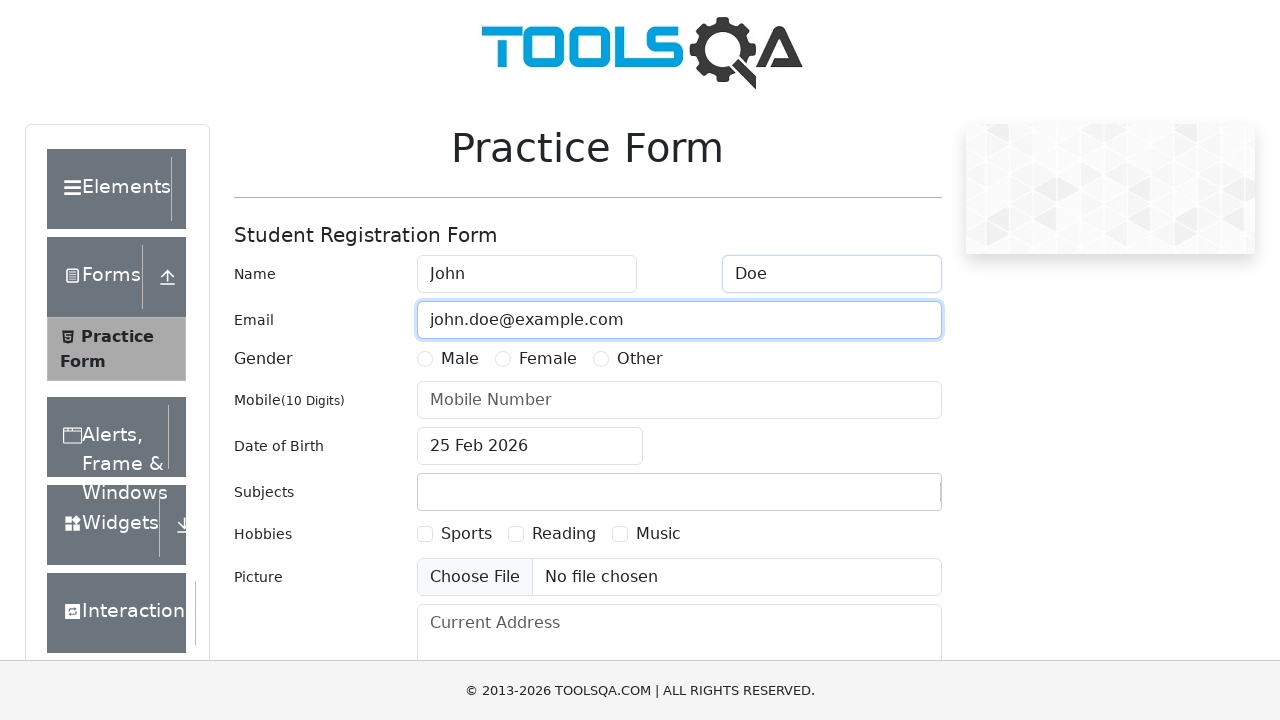

Selected Male gender option
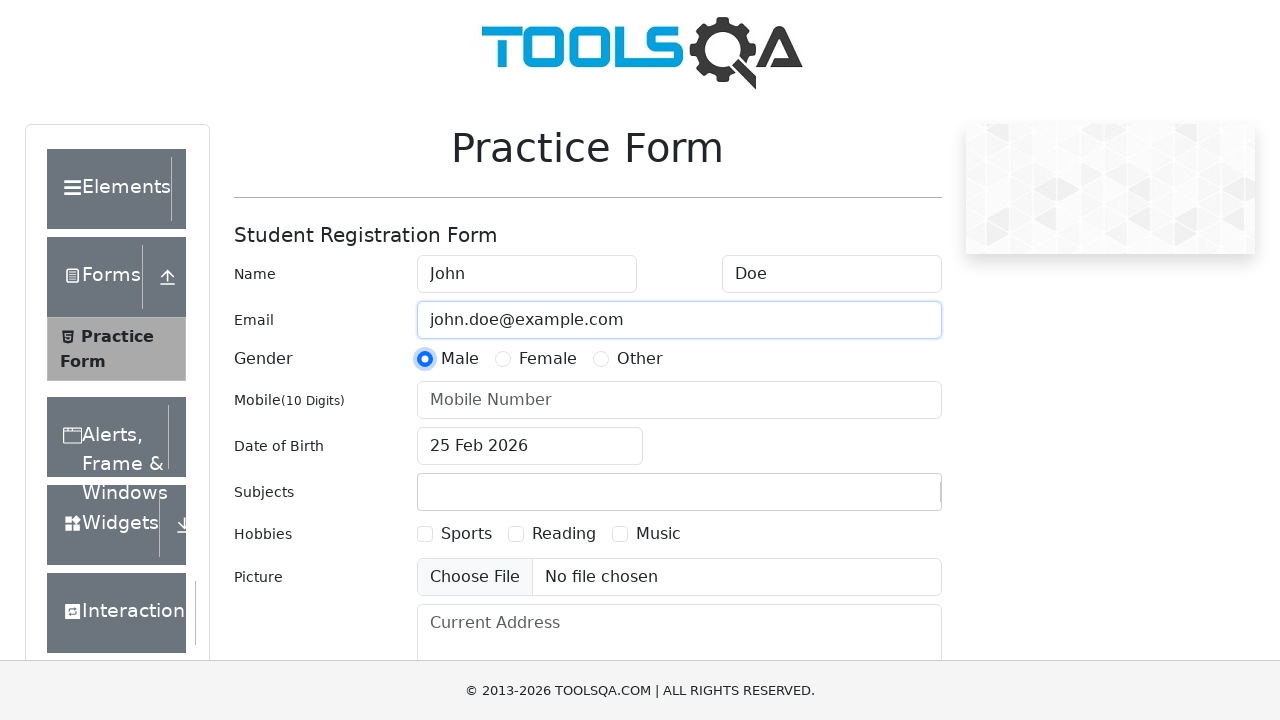

Filled mobile number field with '1234567890' on #userNumber
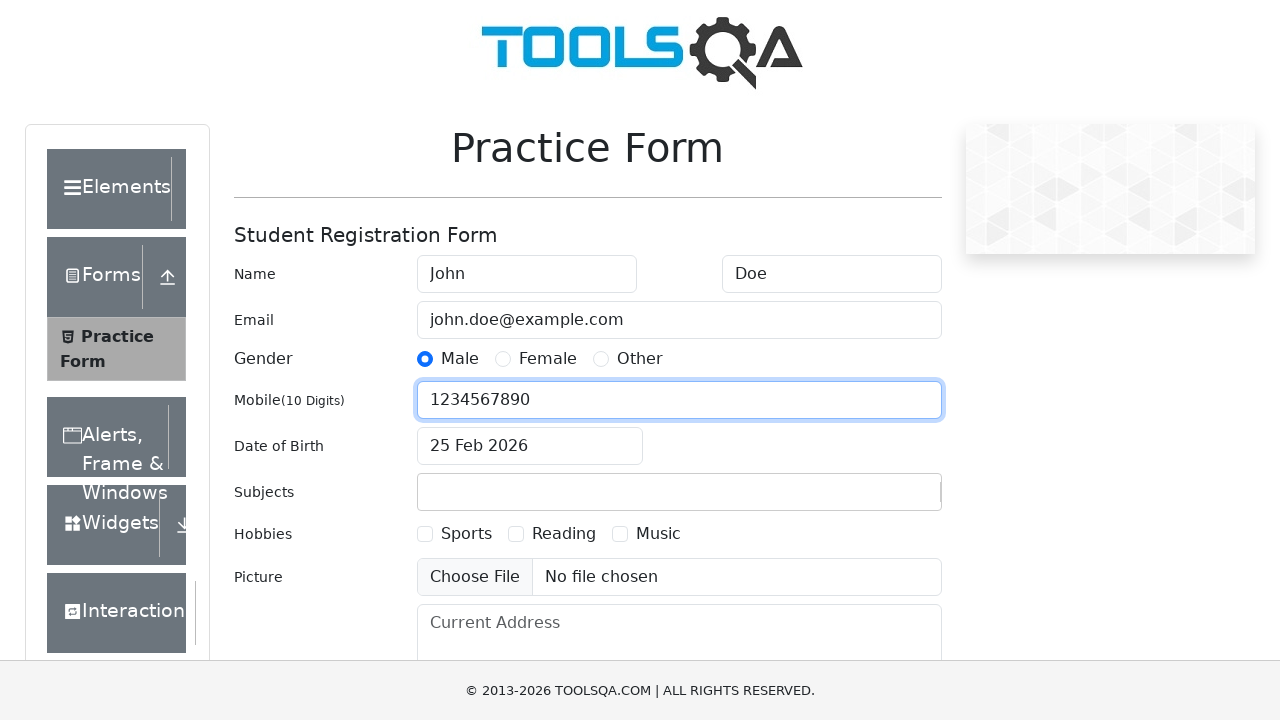

Scrolled down to make submit button visible
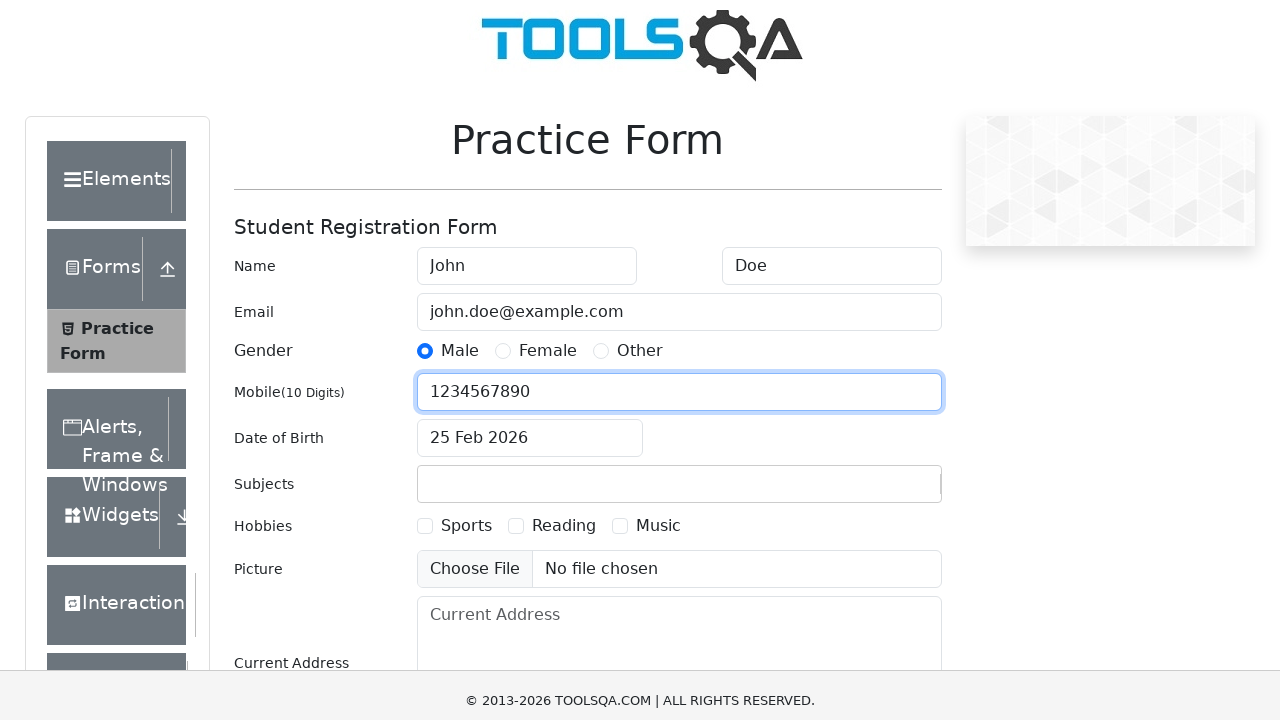

Filled current address field with provided text on #currentAddress
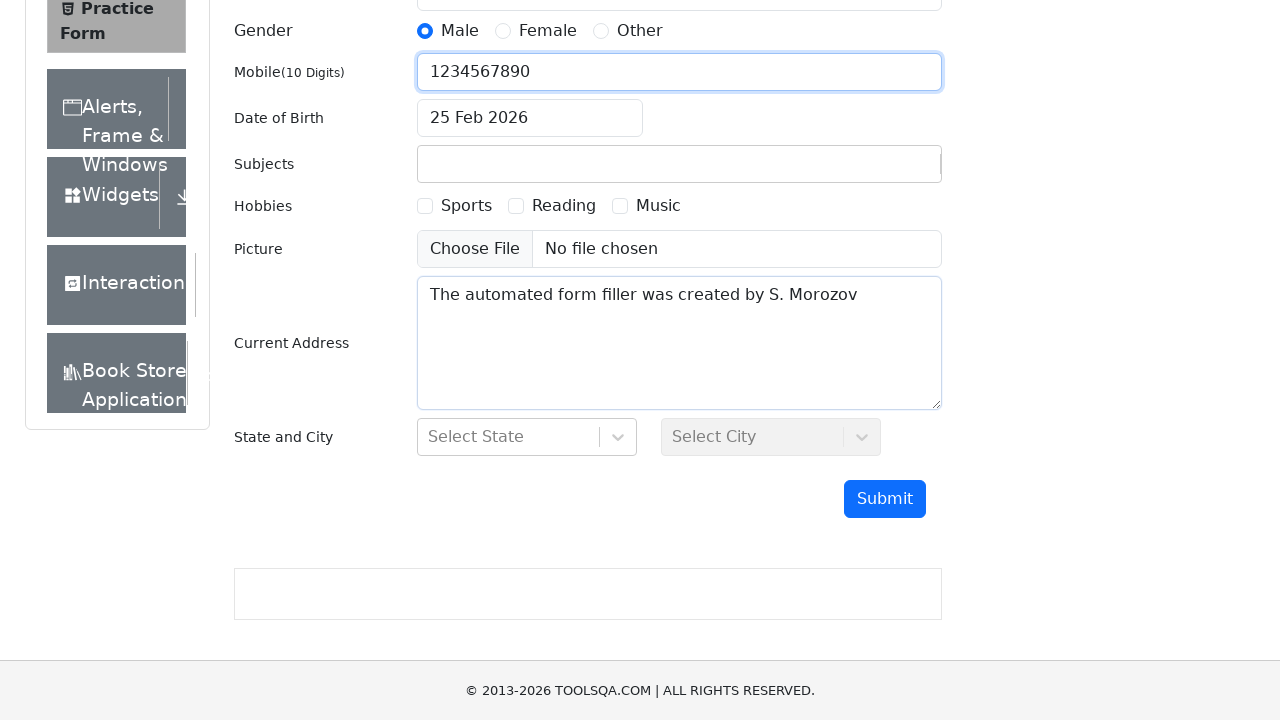

Clicked submit button to submit registration form
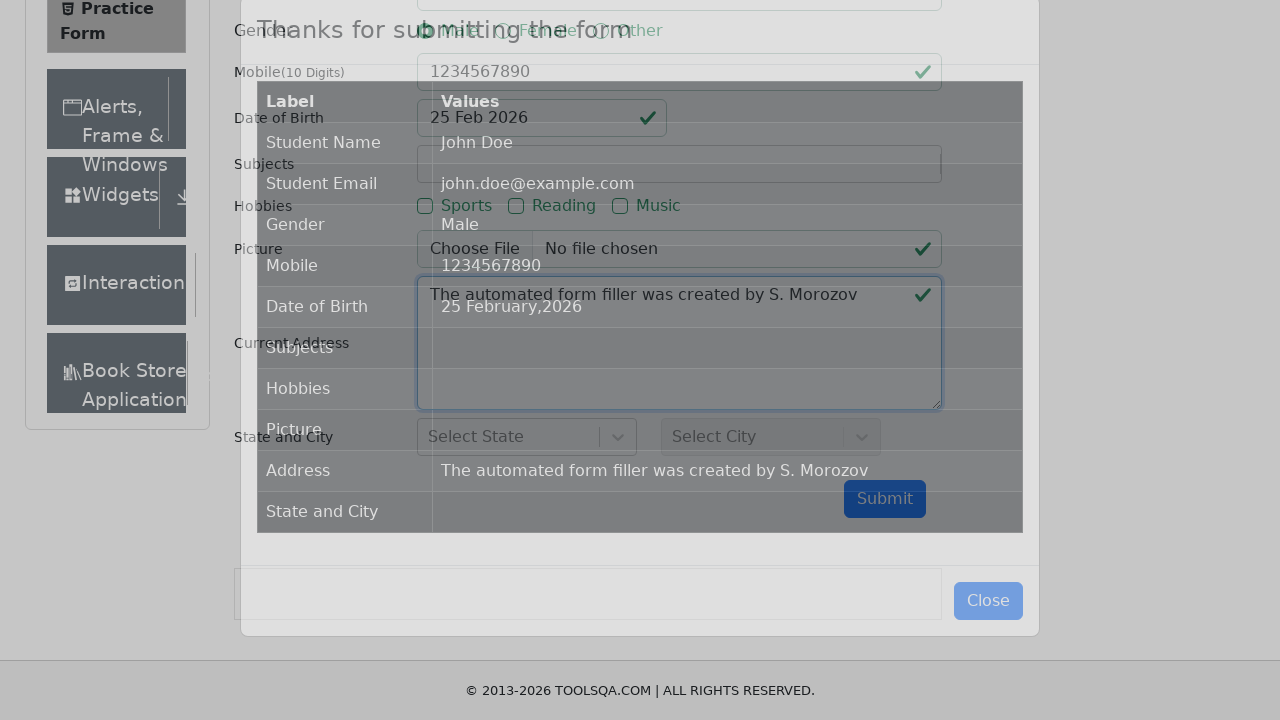

Waited 3 seconds for submission confirmation
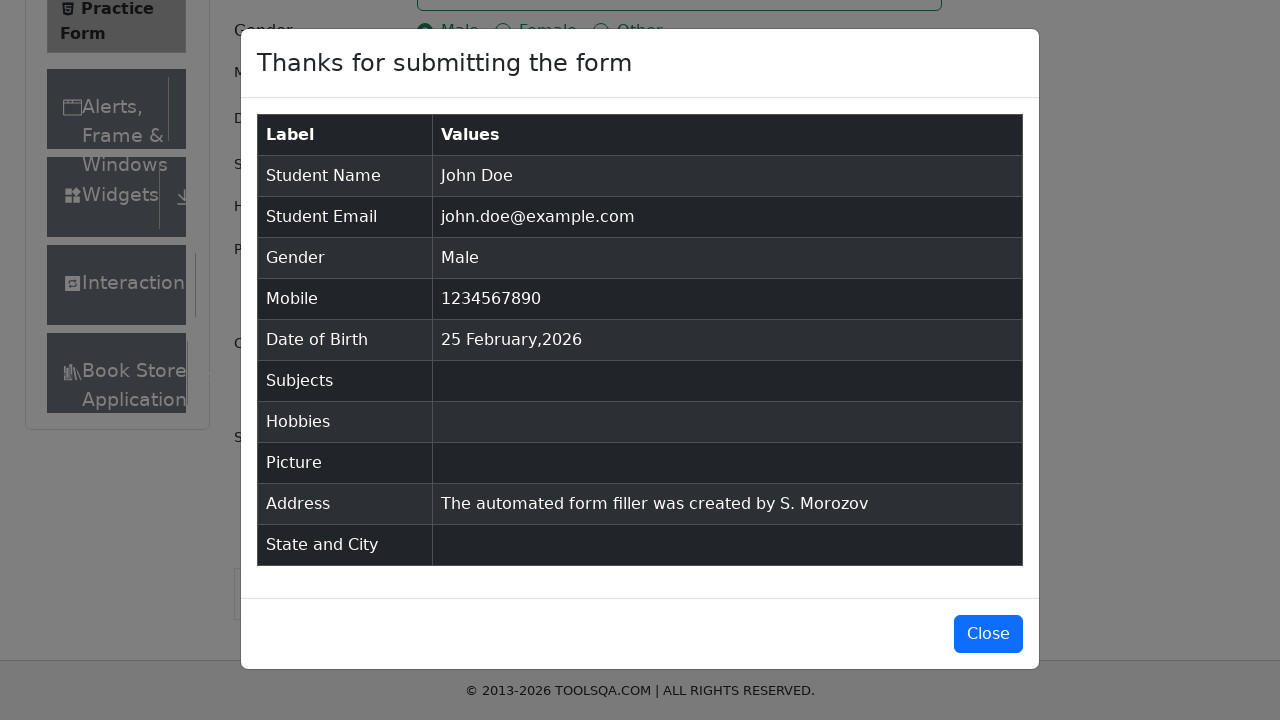

Registration successful - confirmation message found
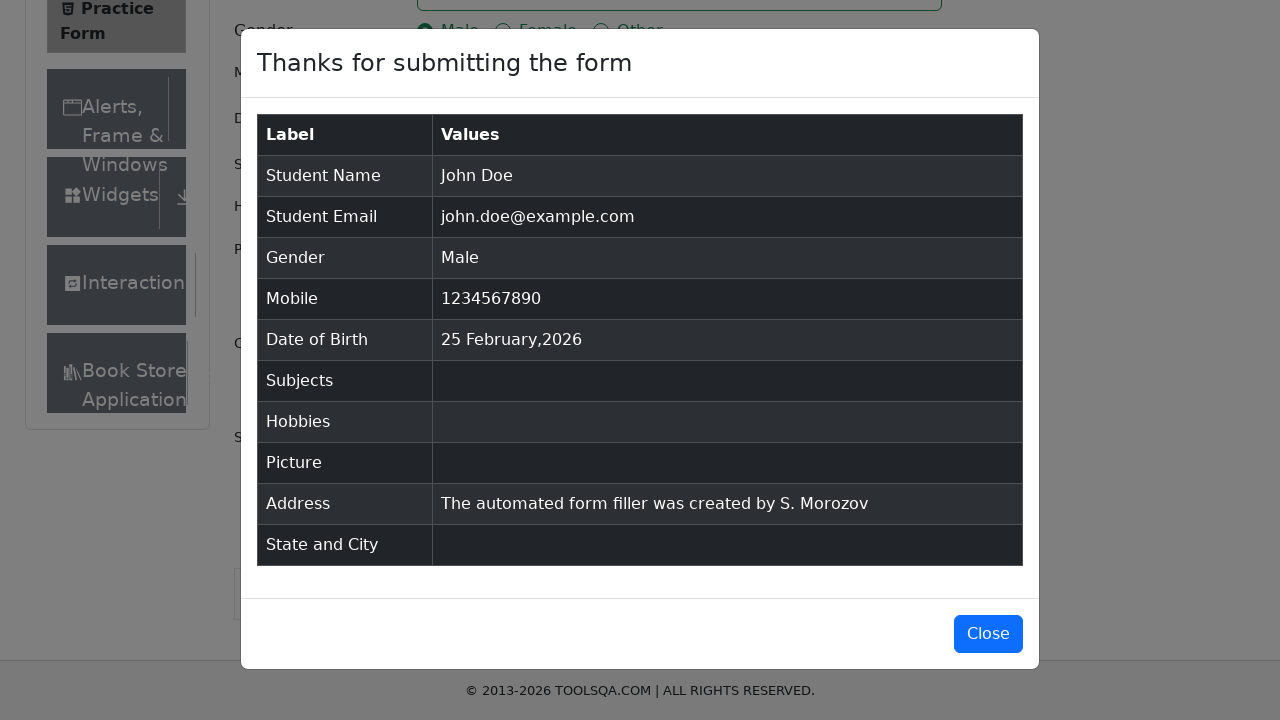

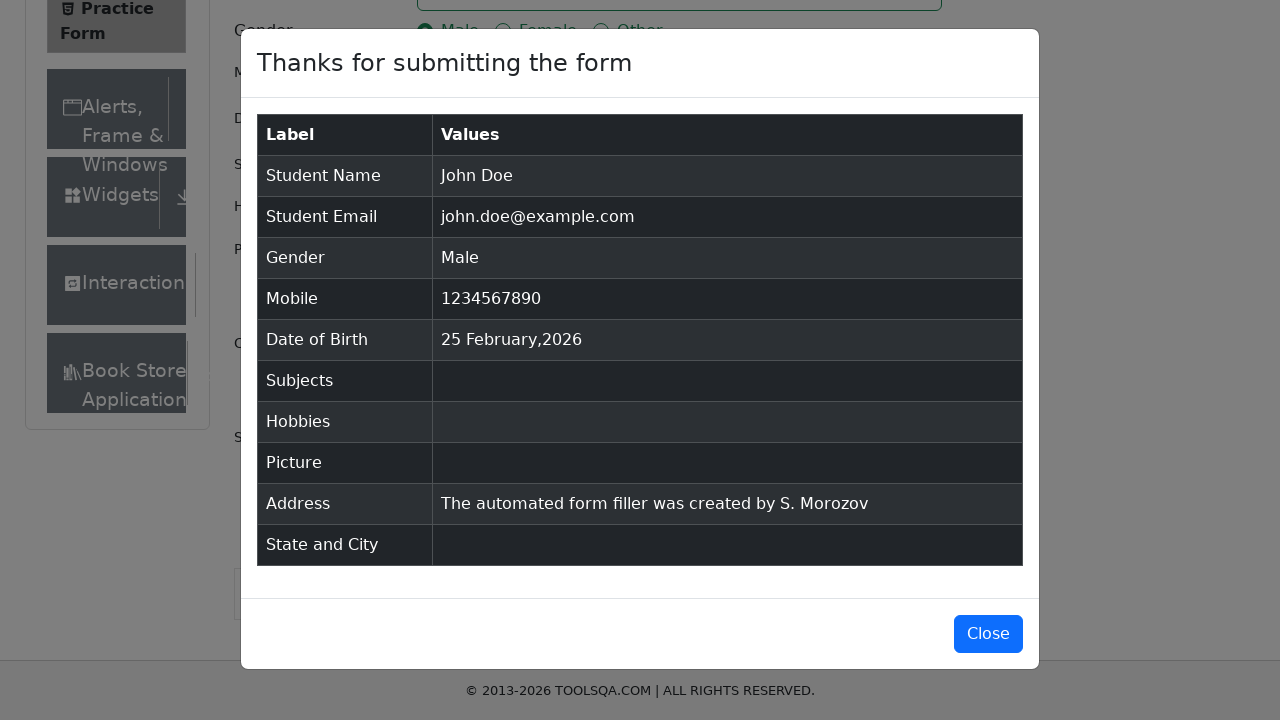